Opens the SpiceJet airline website homepage and verifies it loads successfully.

Starting URL: https://www.spicejet.com/

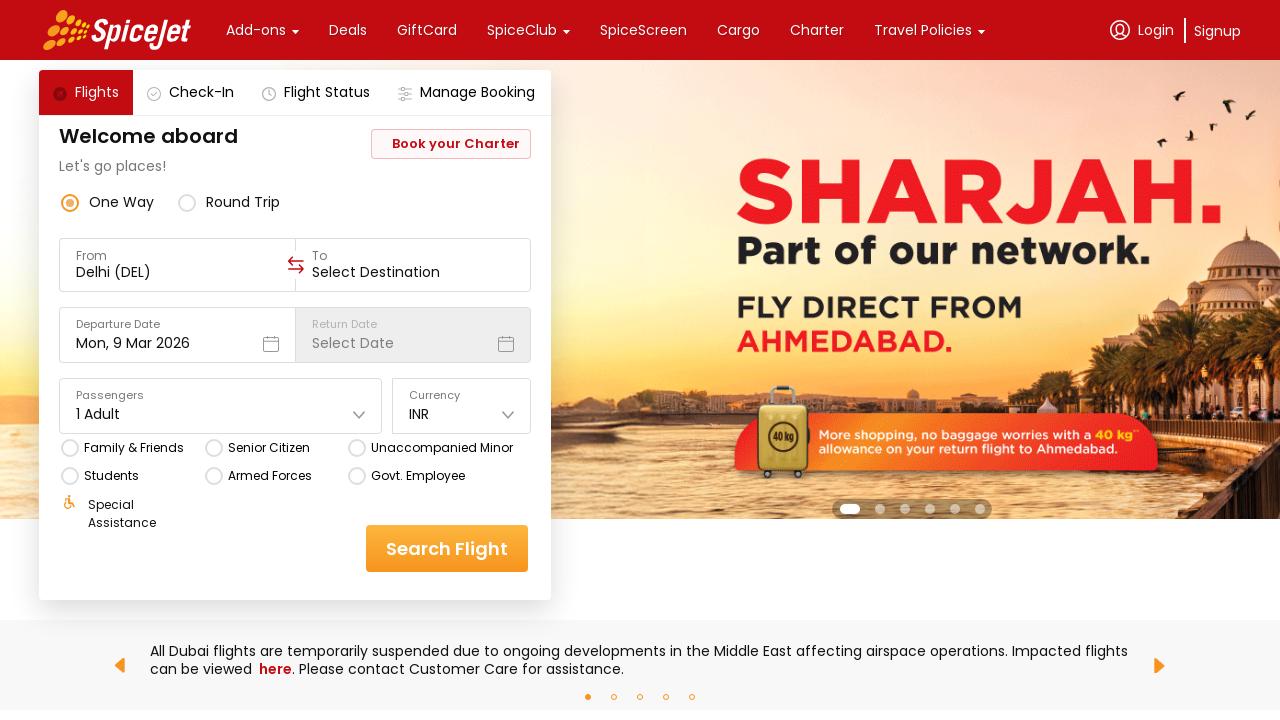

Waited for page DOM content to load
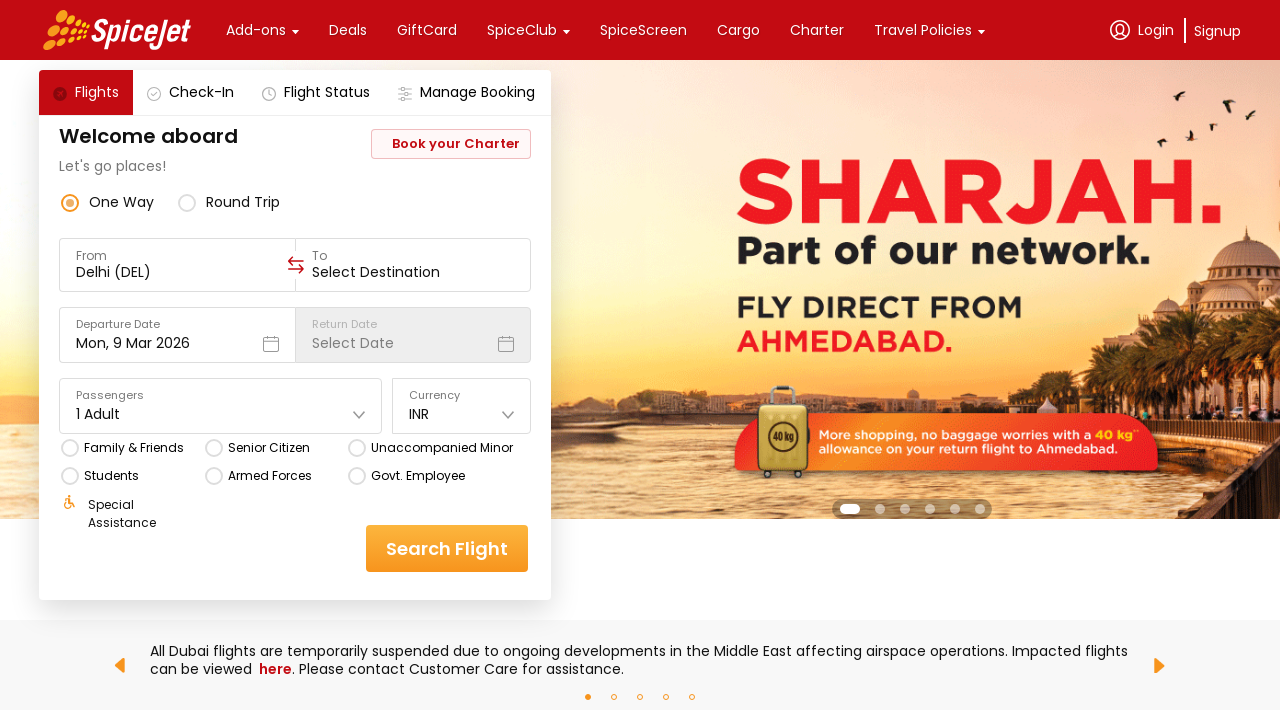

Verified main body element is present on SpiceJet homepage
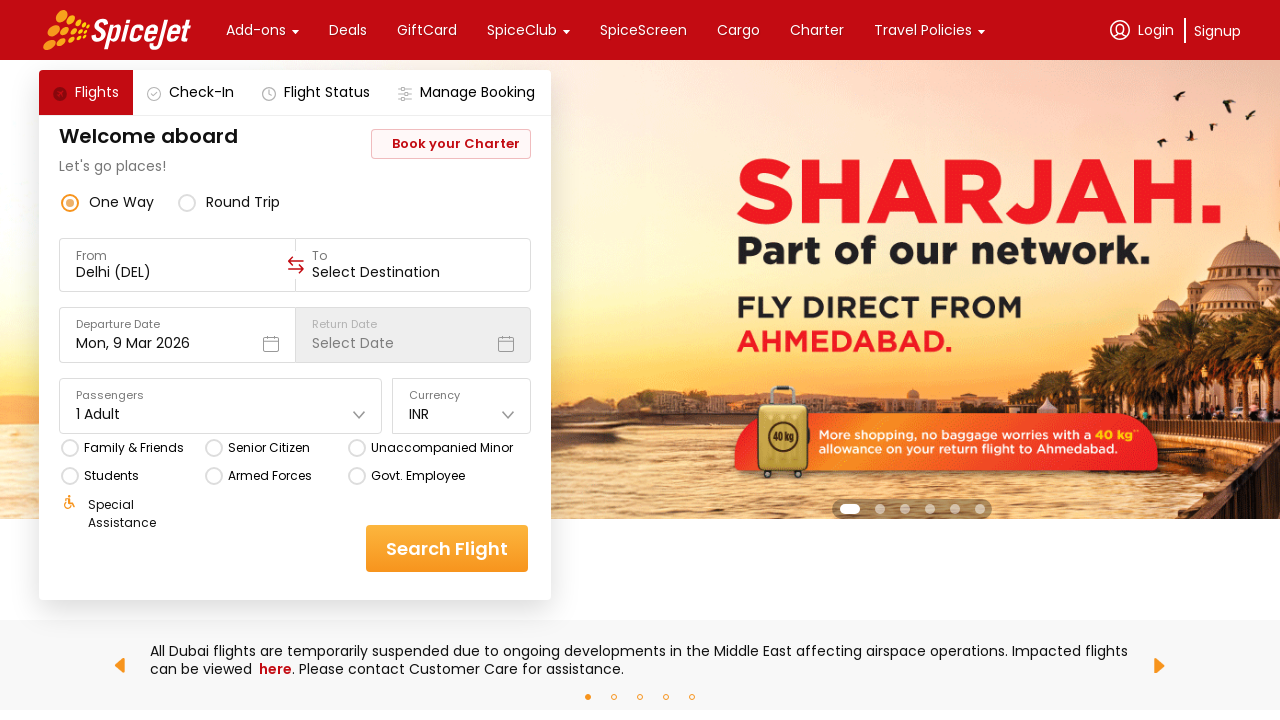

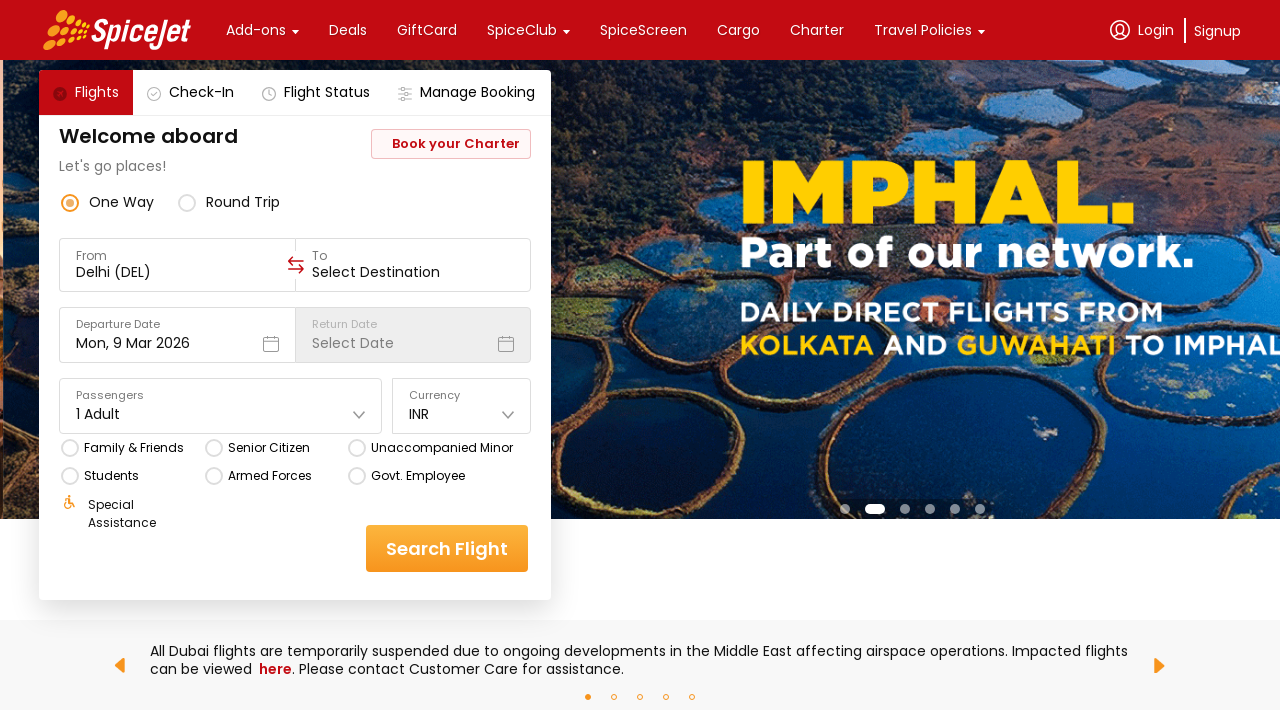